Tests CPF validation functionality by entering an invalid CPF number (33462461167) and verifying that the validation result shows "CPF Inválido!"

Starting URL: http://www.geradorcpf.com/validar-cpf.htm

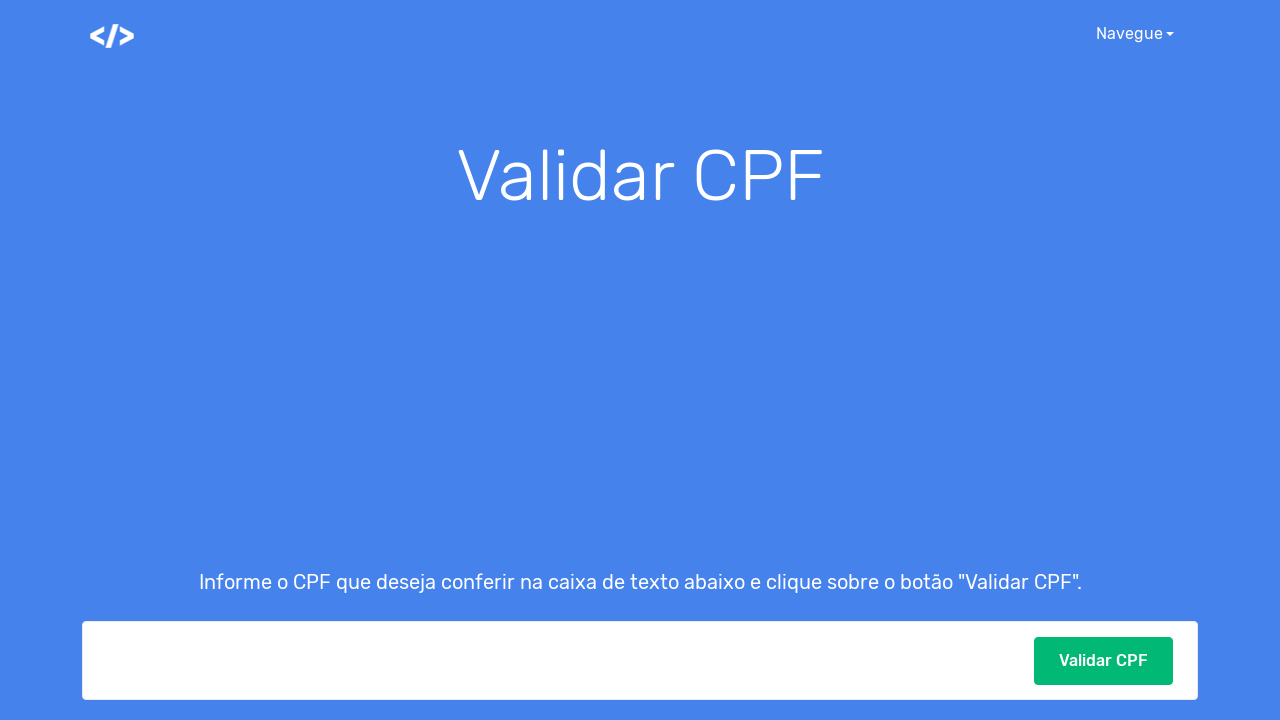

Cleared CPF input field on #cpf
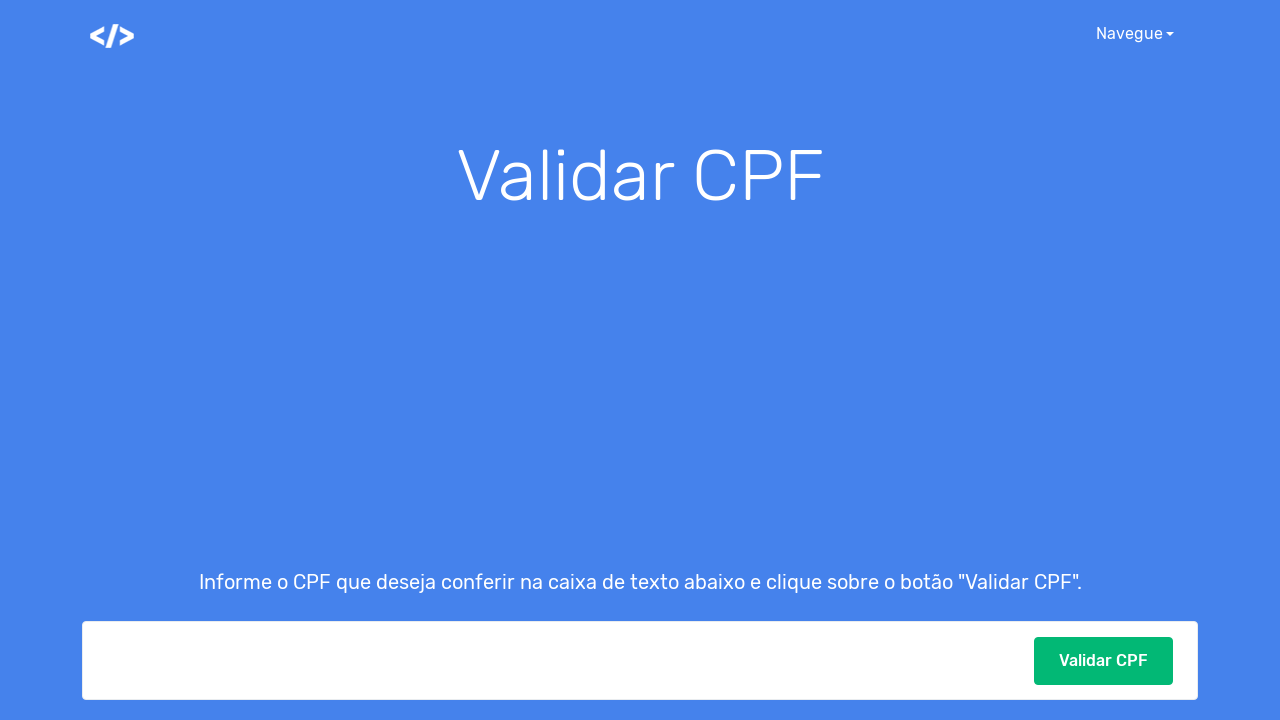

Filled CPF input field with invalid CPF '33462461167' on #cpf
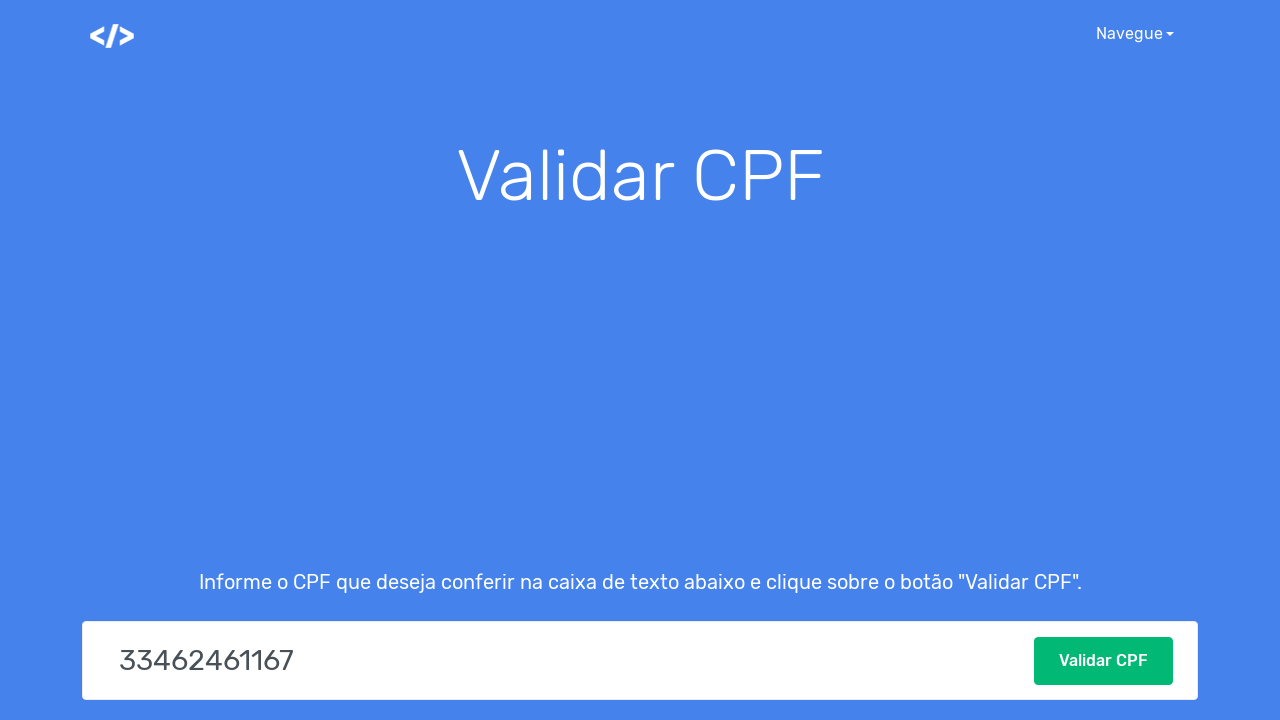

Clicked validate CPF button at (1104, 661) on #botaoValidarCPF
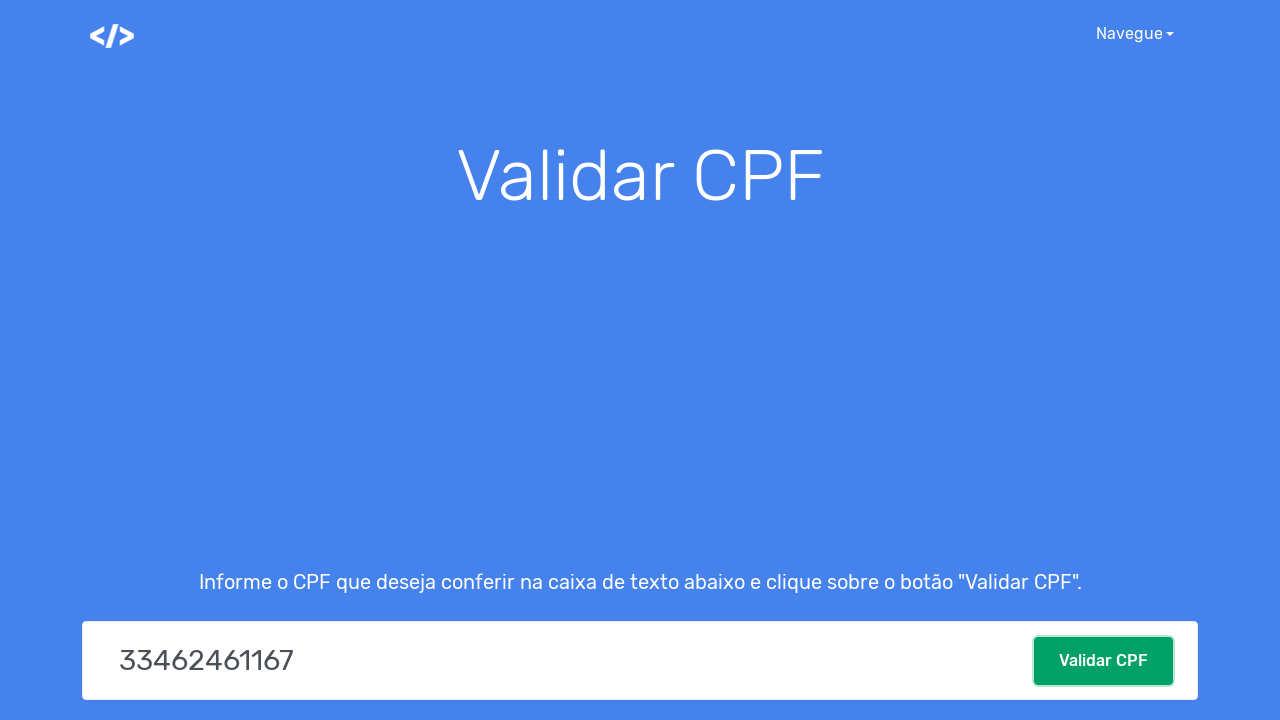

Validation result output appeared
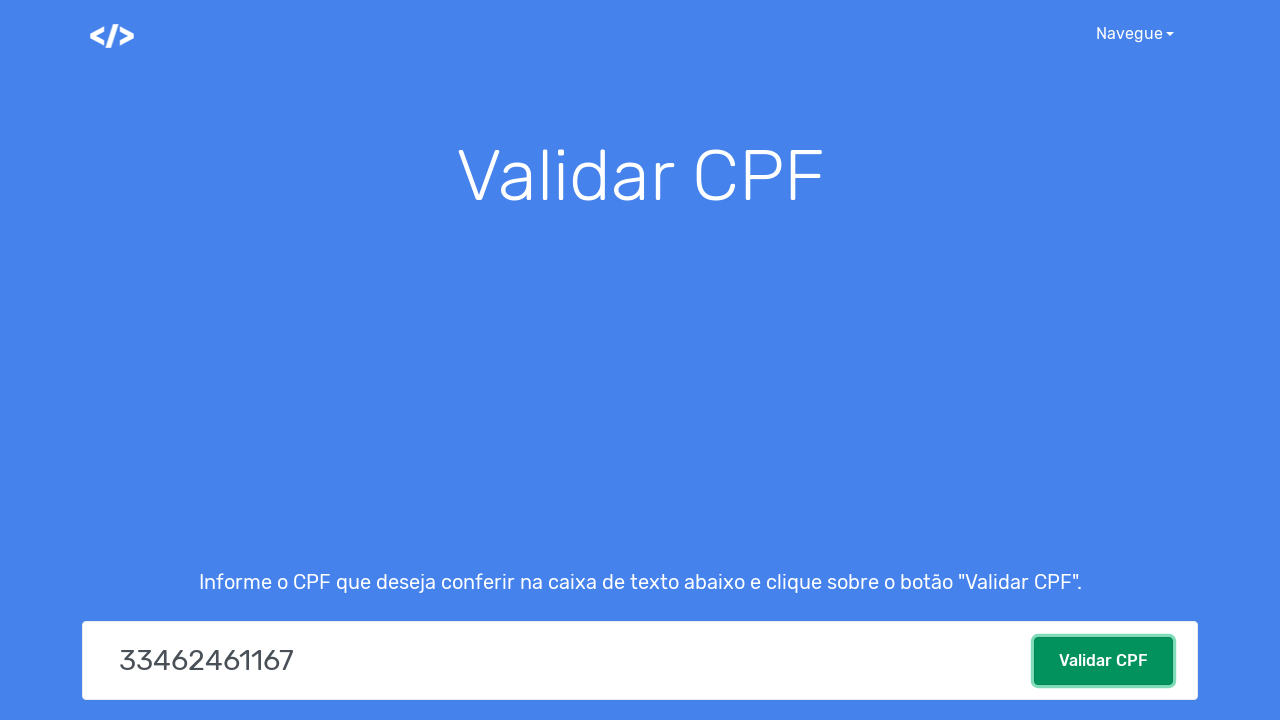

Retrieved validation result text: 'CPF Inválido!'
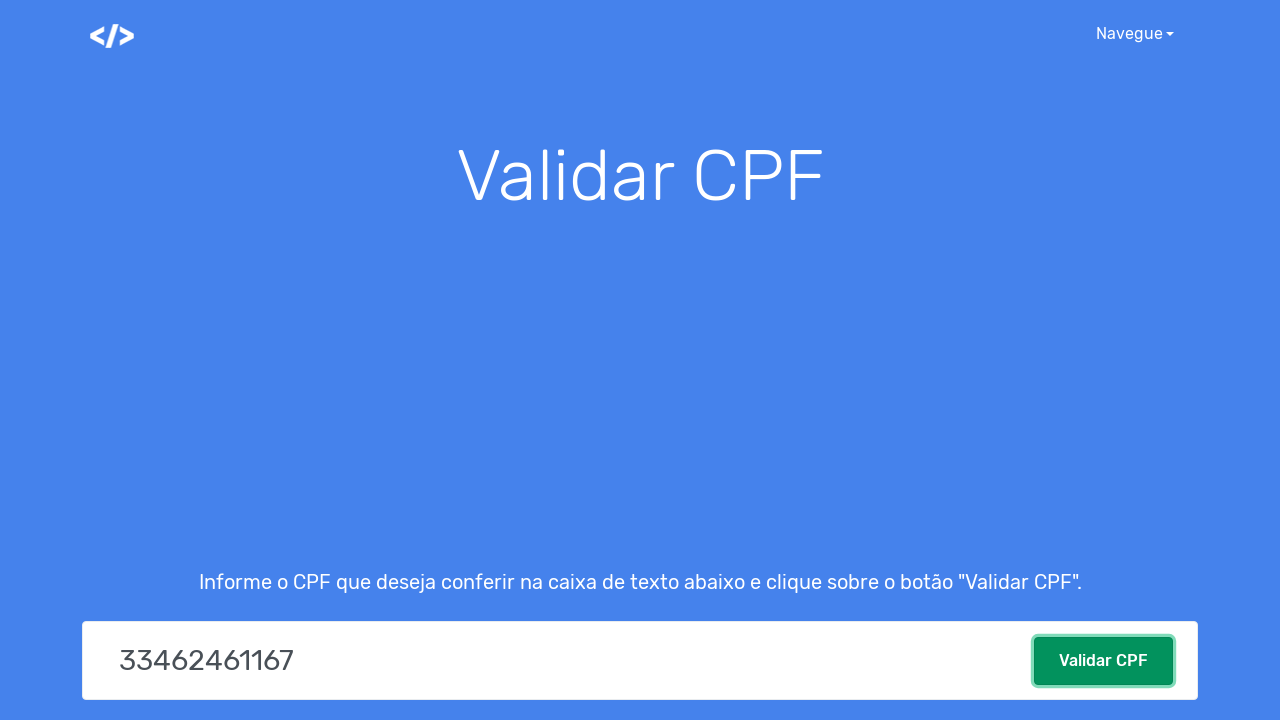

Verified validation result shows 'CPF Inválido!' as expected
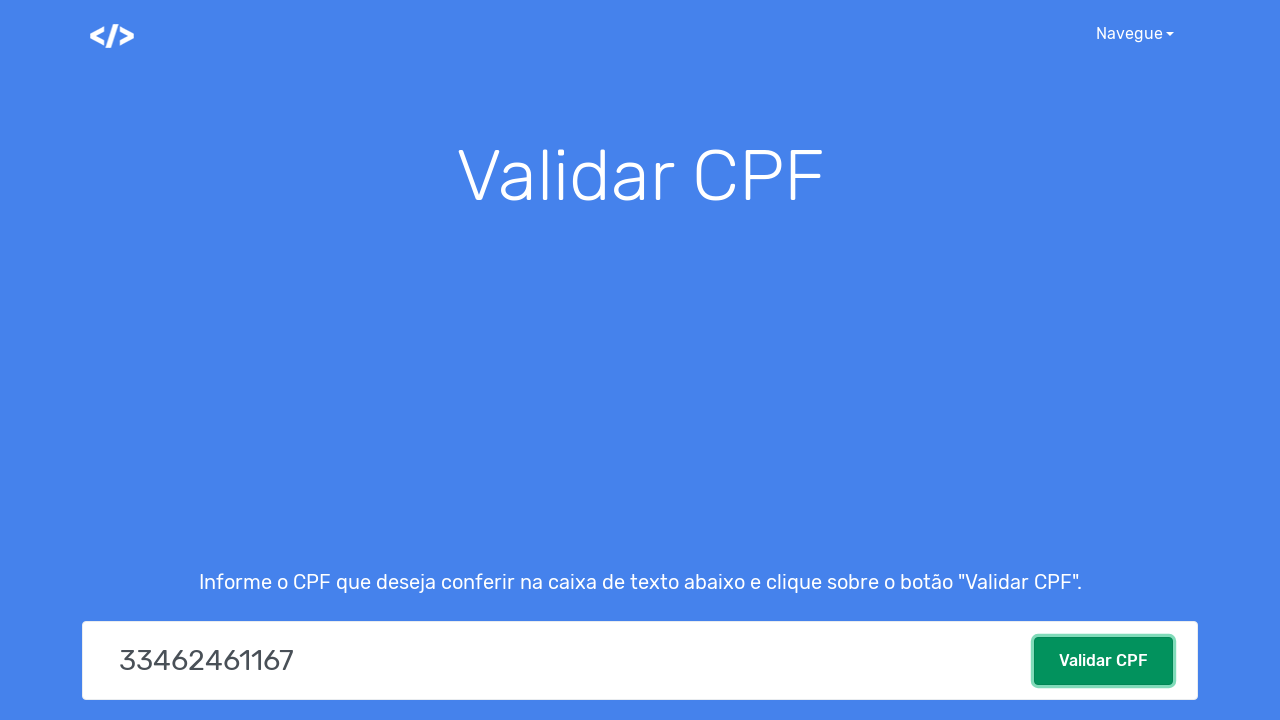

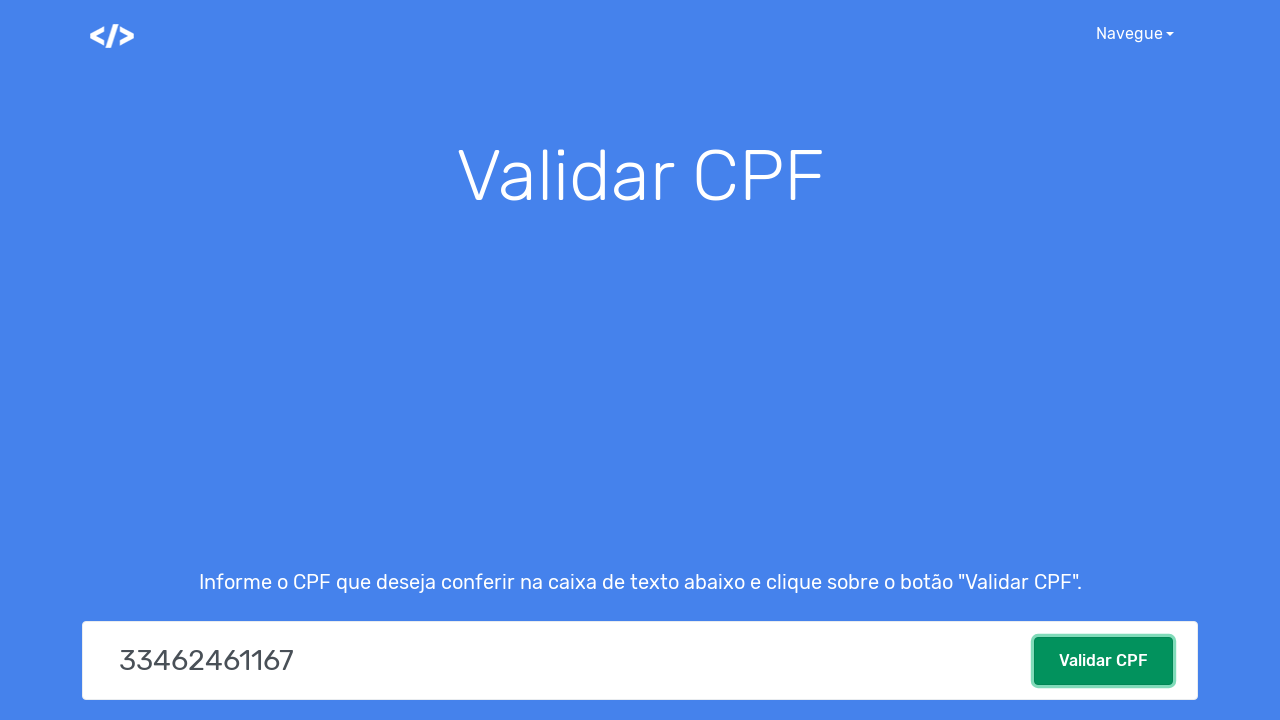